Tests login form validation and password reset functionality by attempting login with incorrect credentials, navigating to password reset, filling reset form, and then attempting login again with correct credentials

Starting URL: https://rahulshettyacademy.com/locatorspractice/

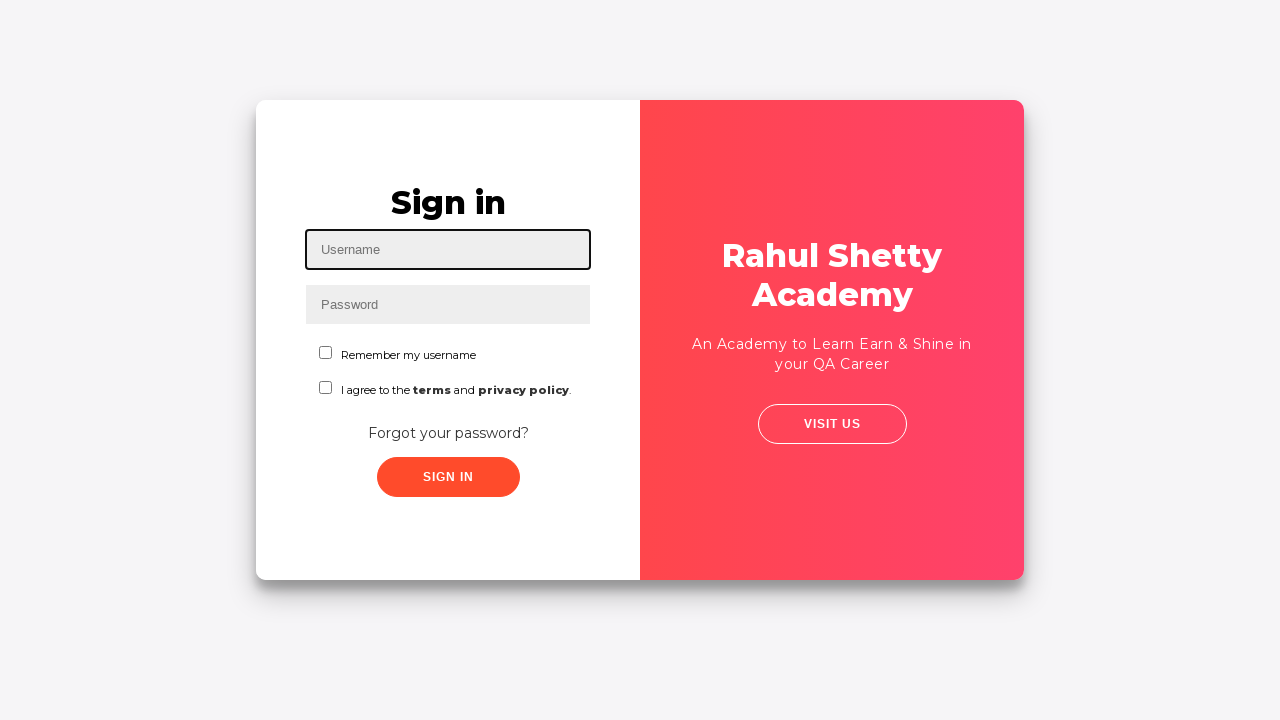

Filled username field with 'rahul' on #inputUsername
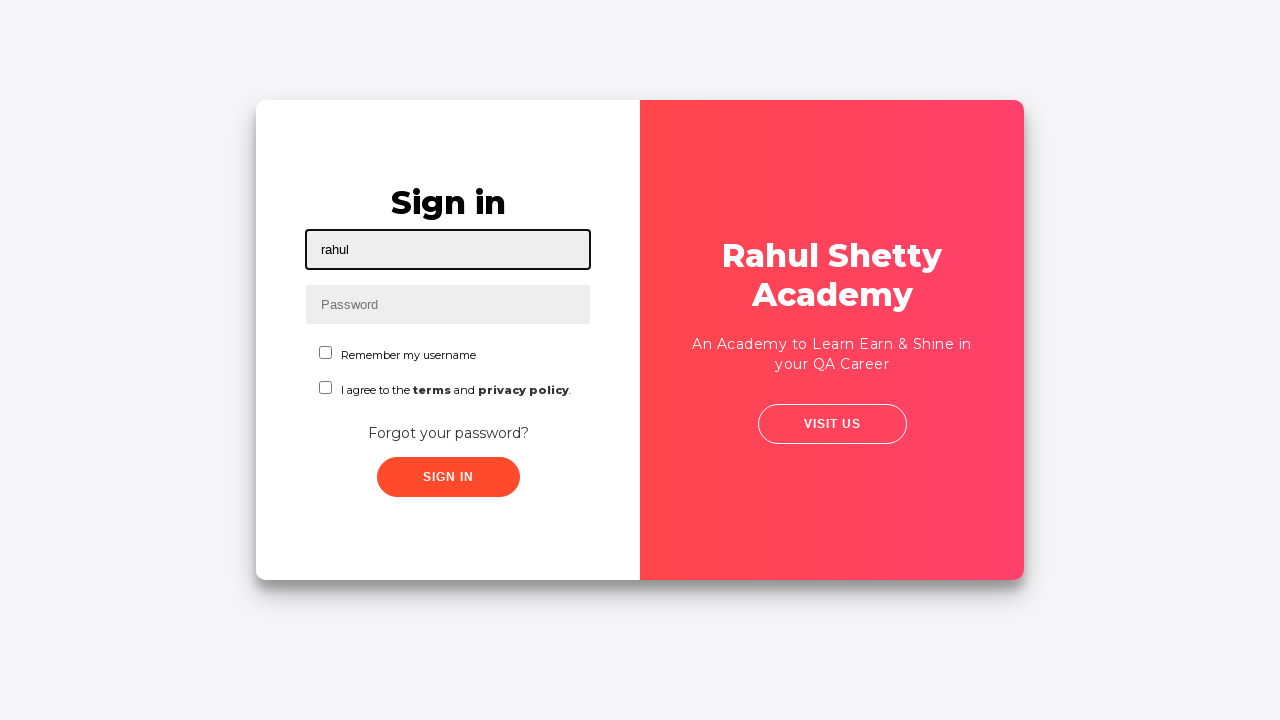

Filled password field with 'hello123' (incorrect password) on input[name='inputPassword']
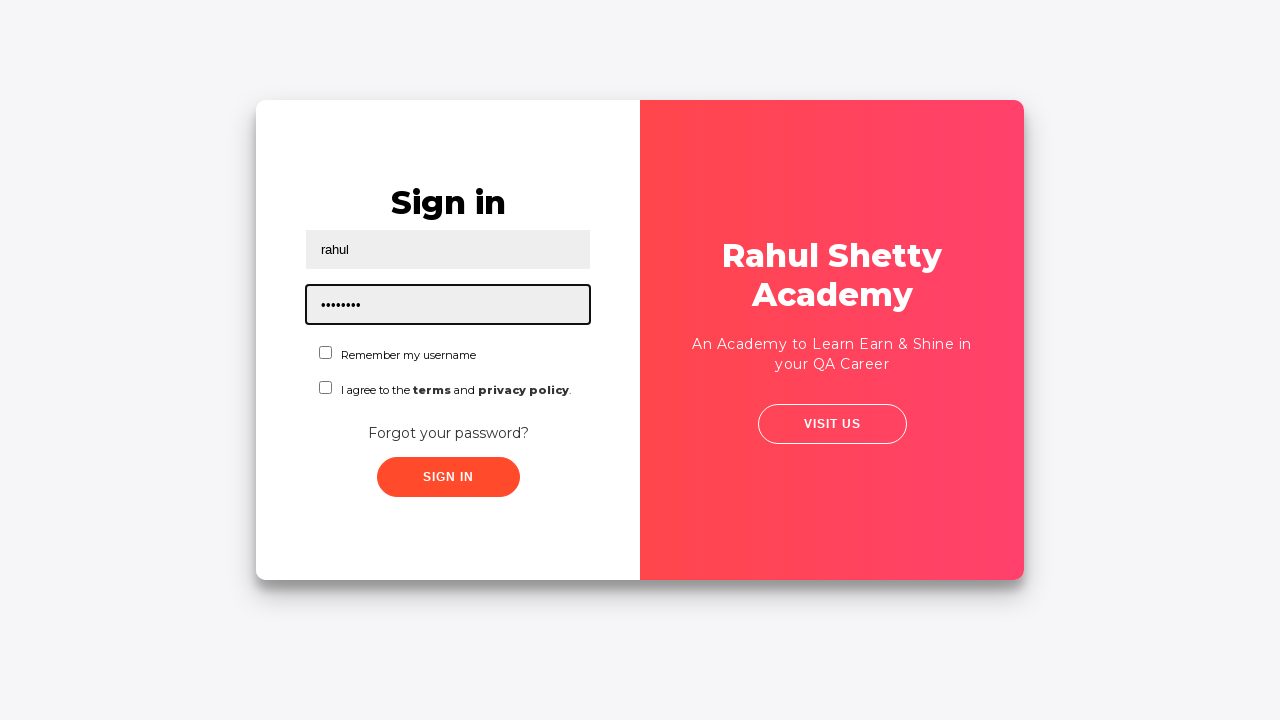

Clicked sign in button with incorrect credentials at (448, 477) on .signInBtn
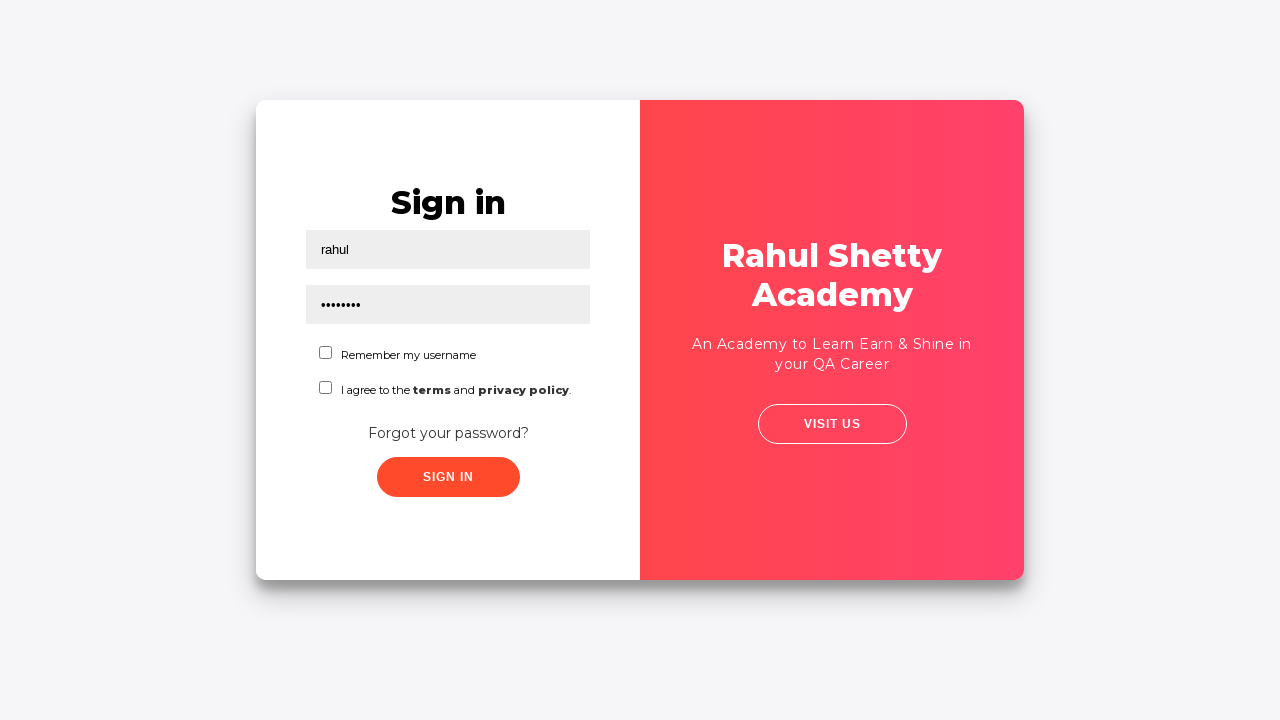

Clicked 'Forgot your password?' link at (448, 433) on text=Forgot your password?
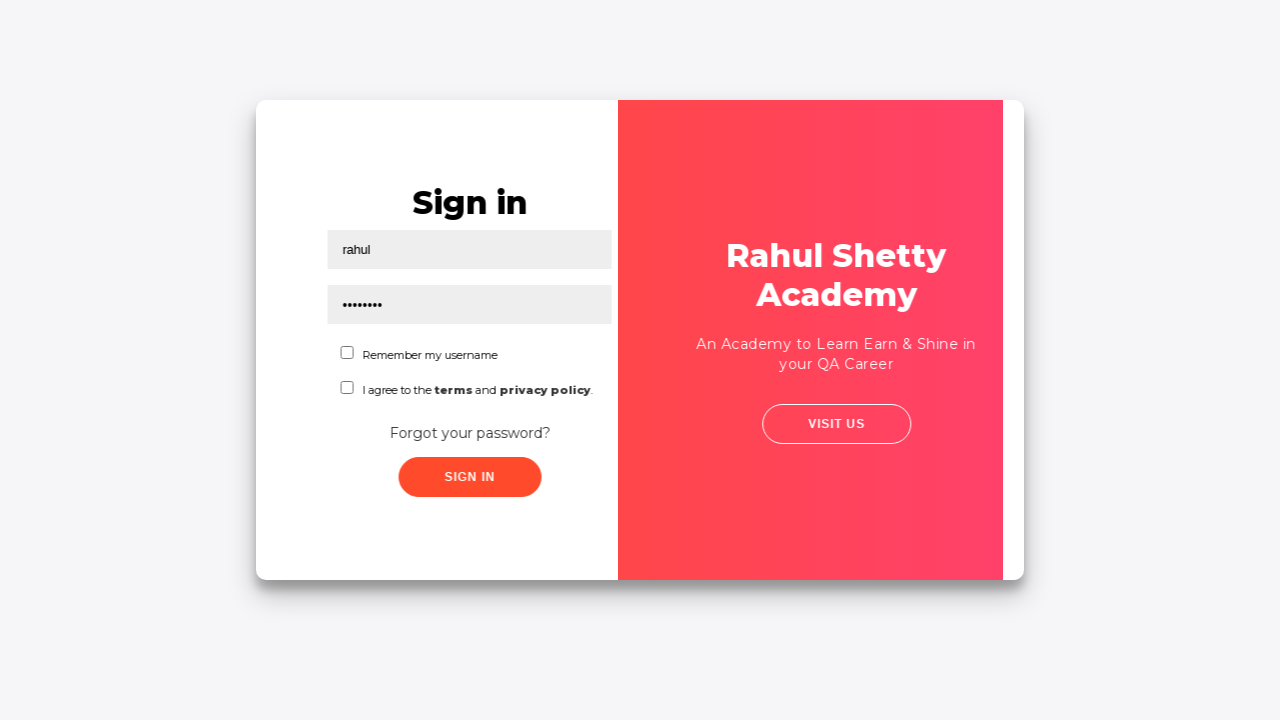

Waited for reset form to load
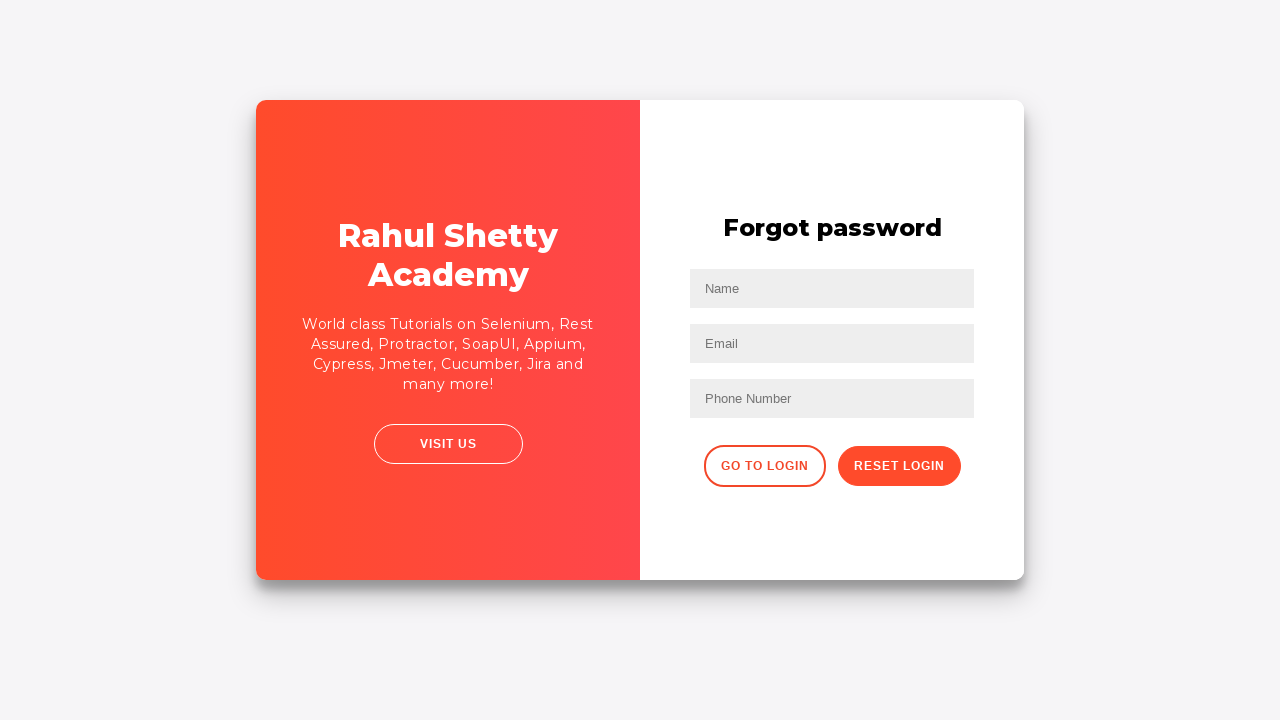

Filled name field with 'Lee' in reset form on //input[@placeholder='Name']
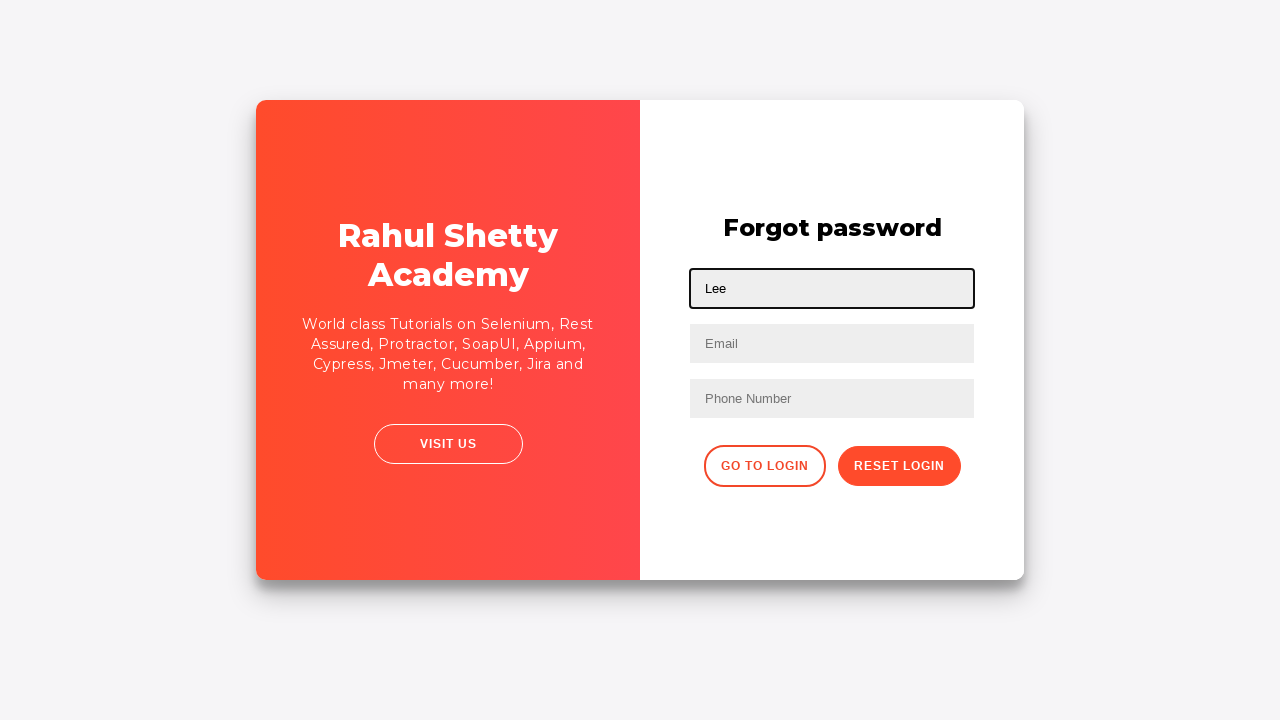

Filled email field with 'leeyuanheng16@rsa.com' in reset form on input[placeholder='Email']
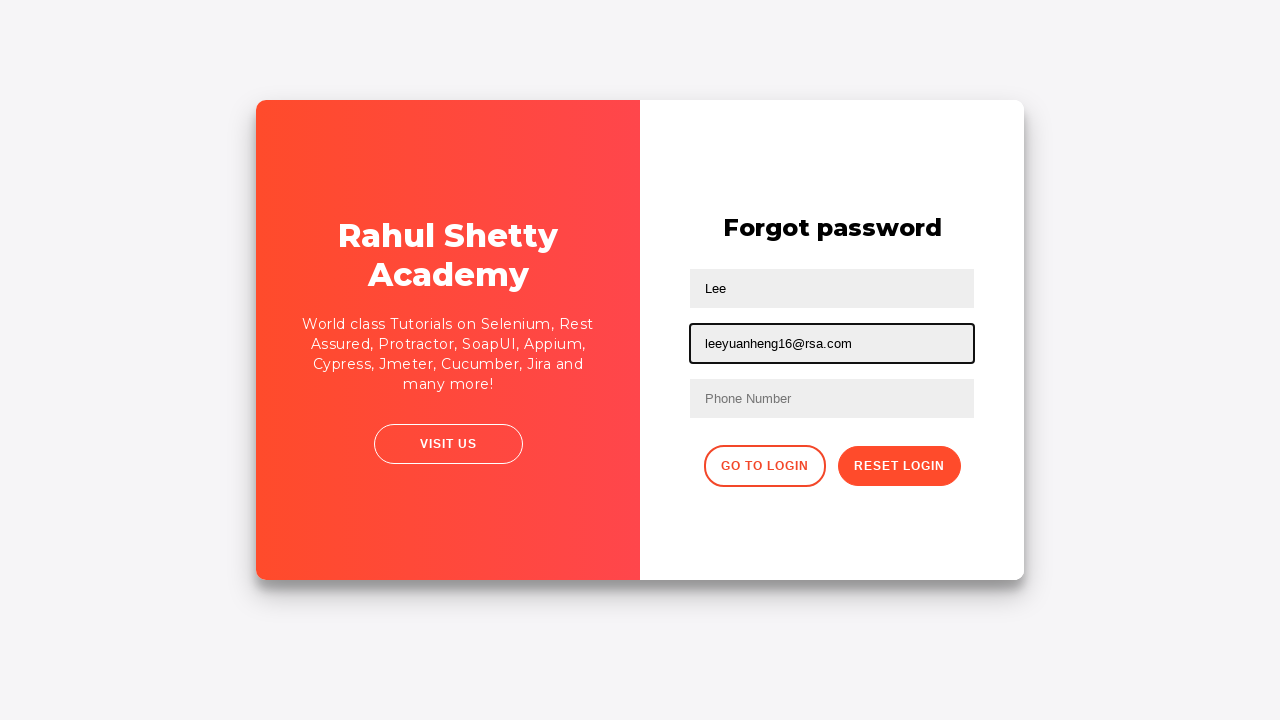

Cleared third text input field in reset form on //input[@type='text'][2]
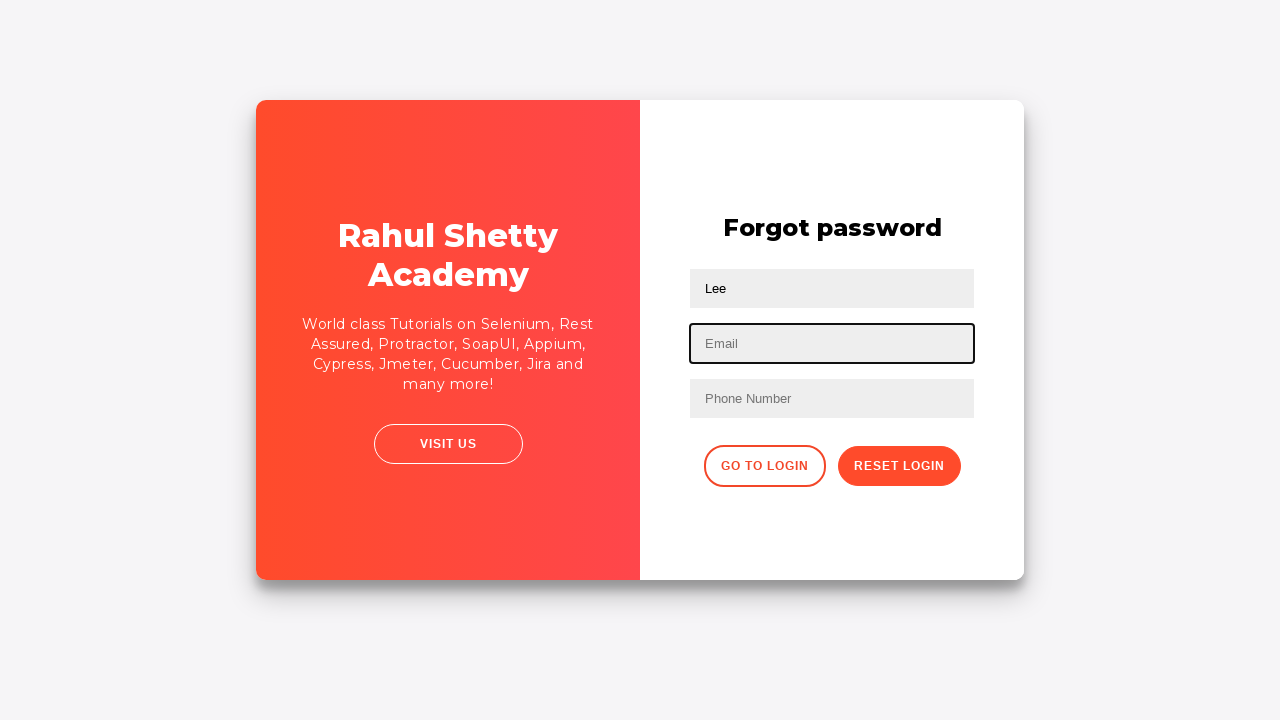

Filled third text field with 'leeyuanheng16@gmail.com' in reset form on input[type='text']:nth-child(3)
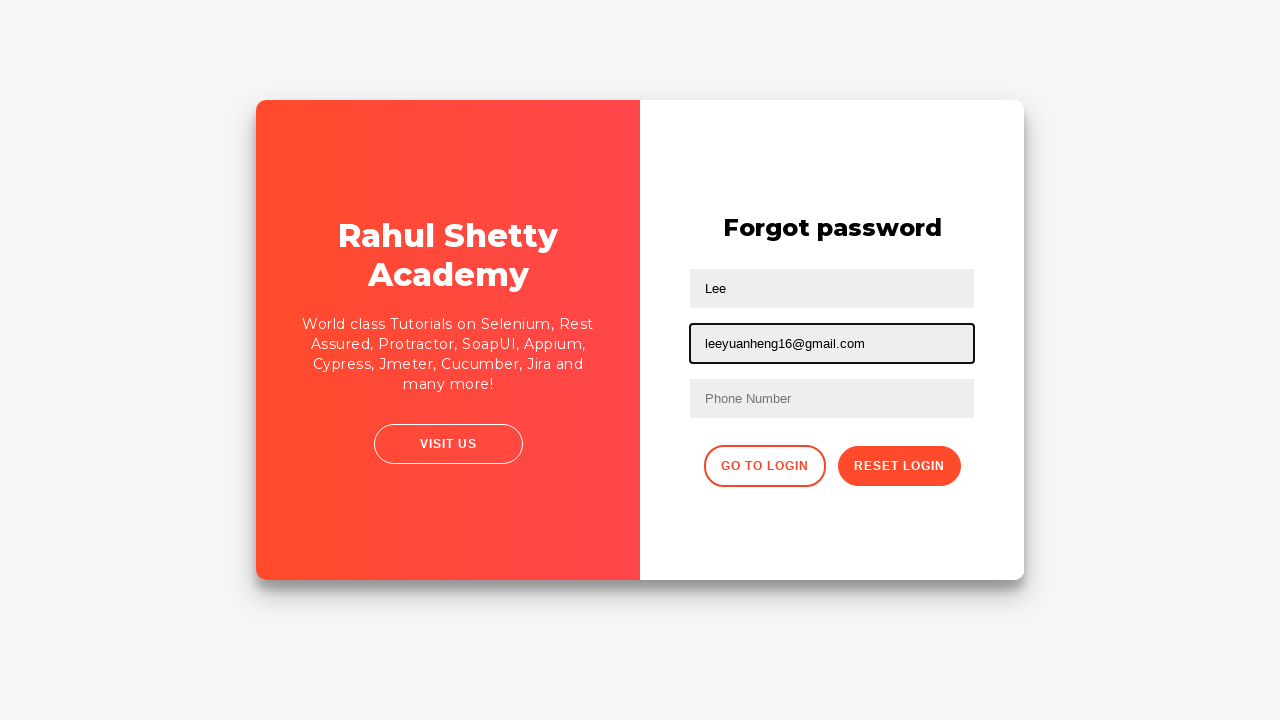

Filled form input with '12345677' in reset form on //form/input[3]
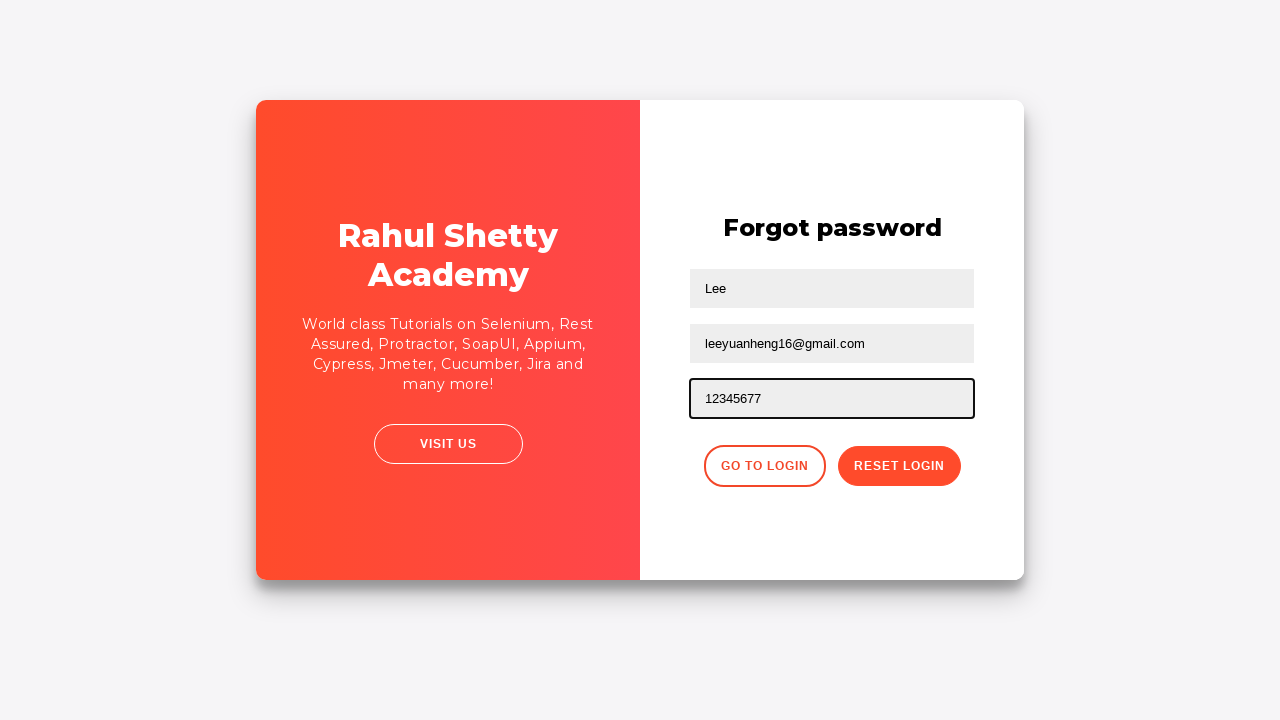

Clicked reset password button to submit form at (899, 466) on .reset-pwd-btn
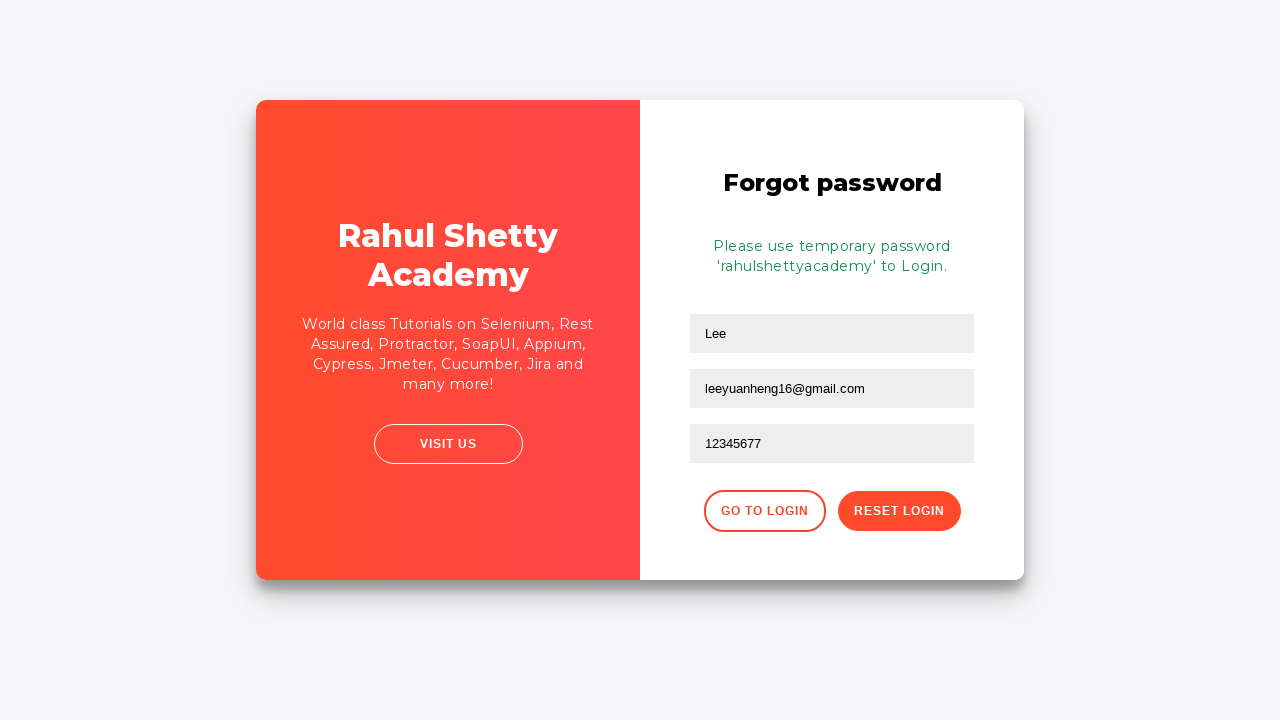

Clicked button to return to login page at (764, 511) on xpath=//div[@class='forgot-pwd-btn-conainer']/button[1]
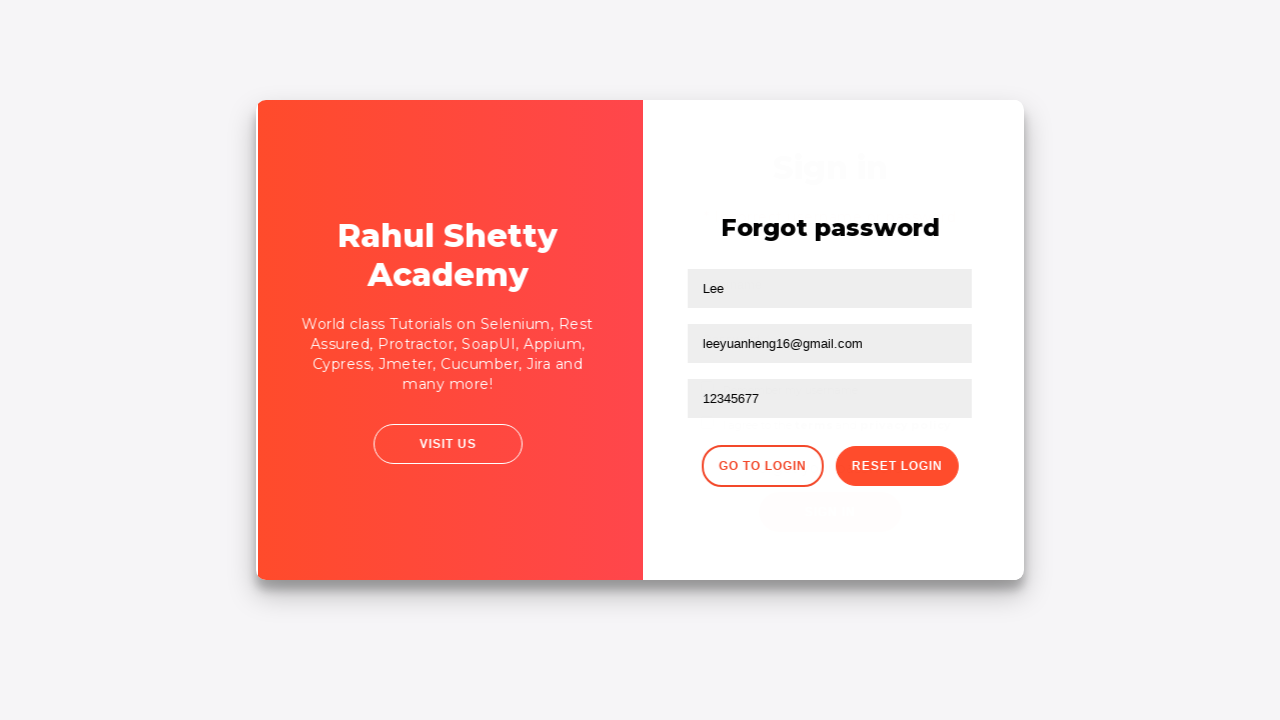

Waited for login page to load
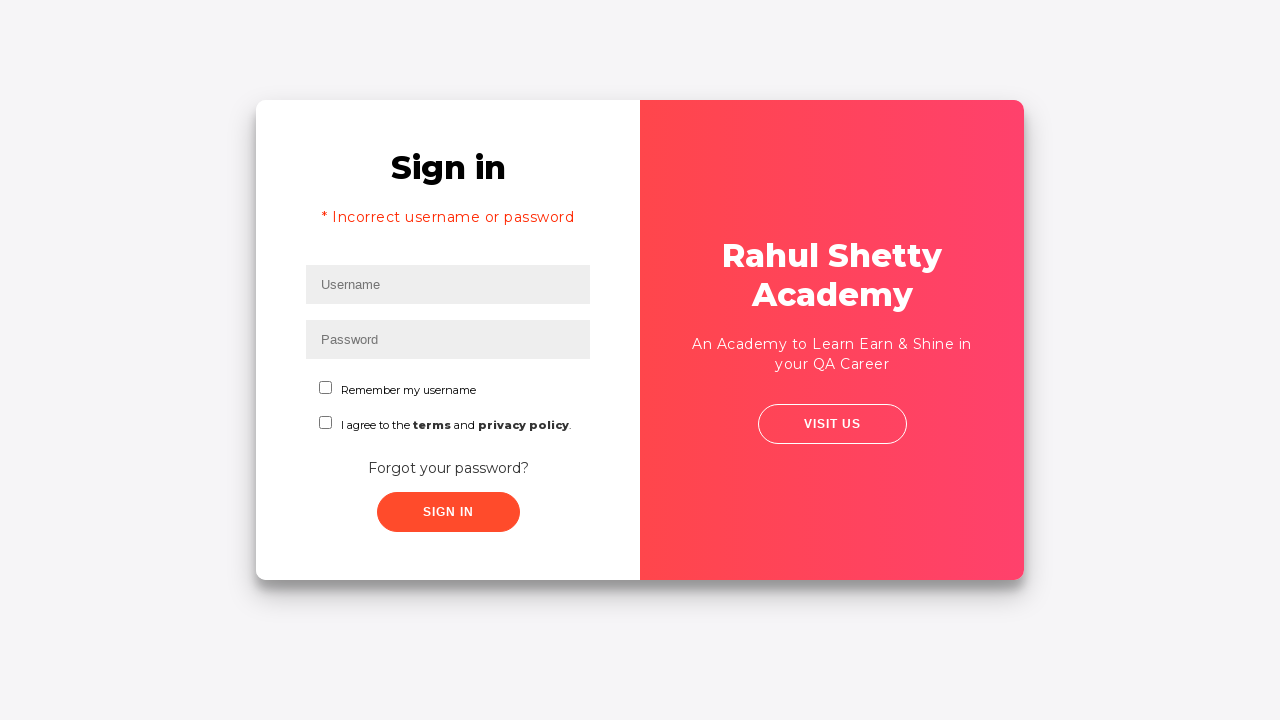

Filled username field with 'rahul' for second login attempt on #inputUsername
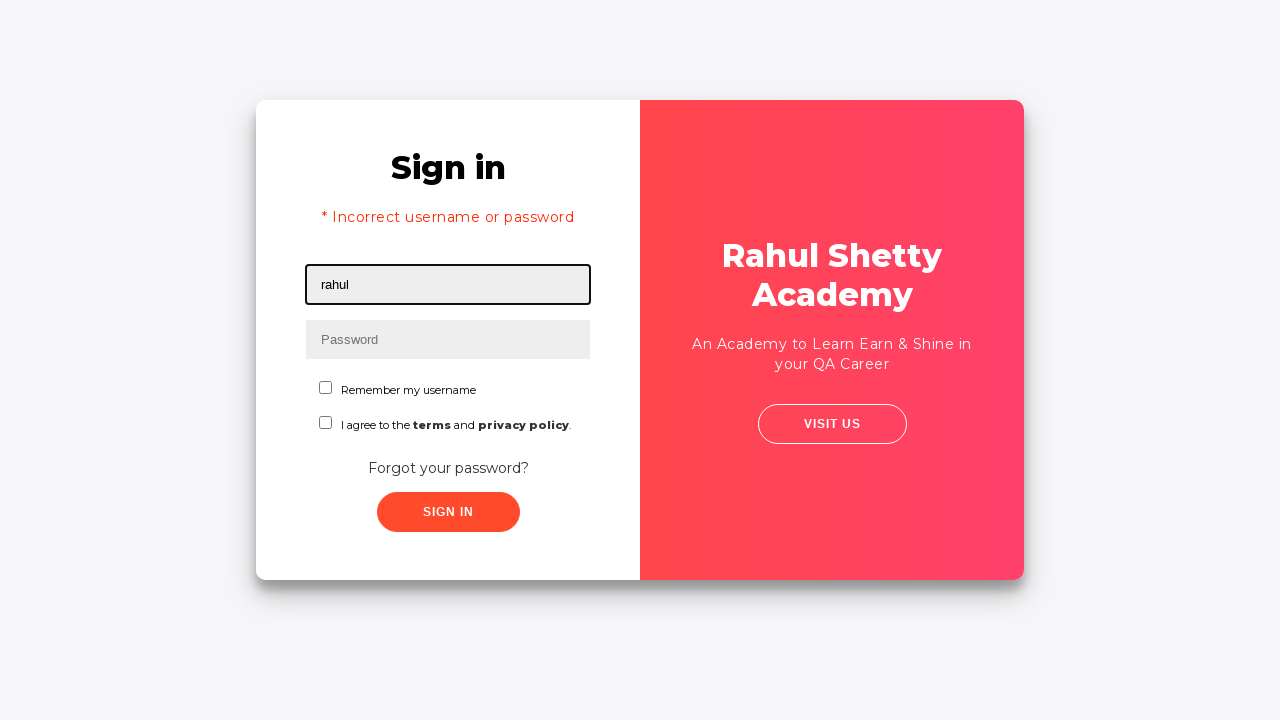

Filled password field with correct password 'rahulshettyacademy' on input[type*='pass']
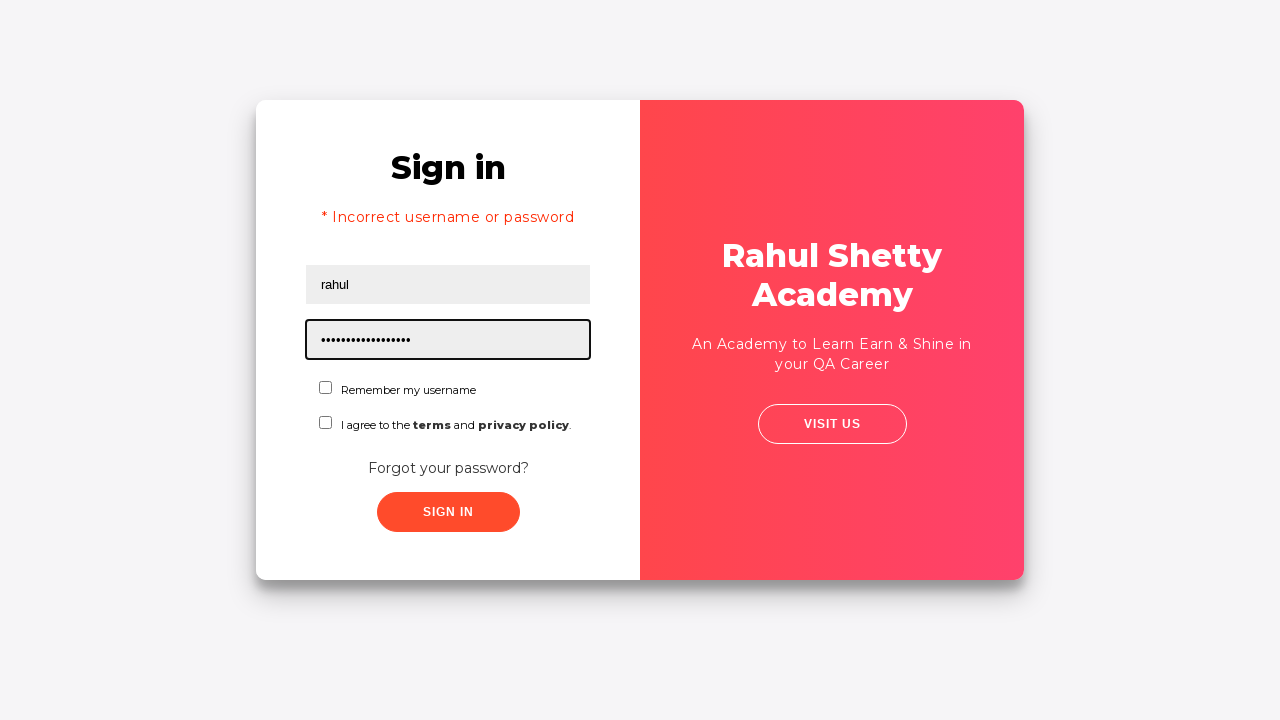

Checked the checkbox for login agreement at (326, 388) on #chkboxOne
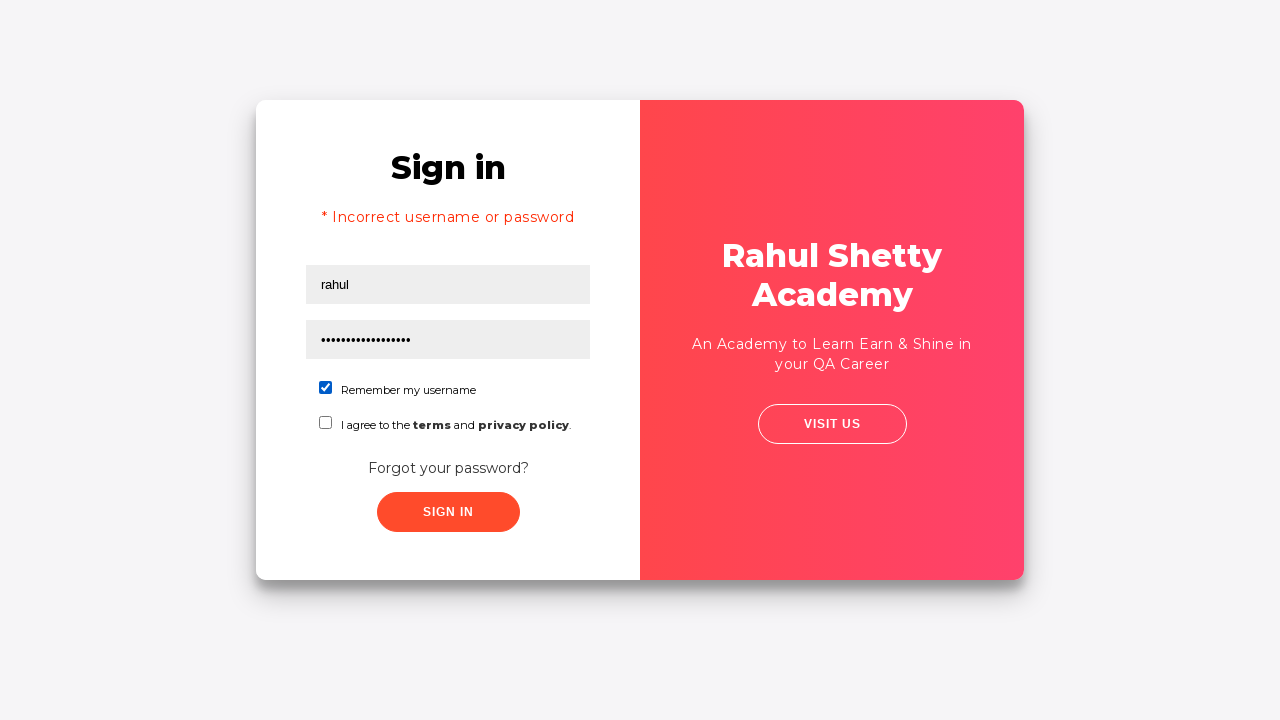

Clicked submit button to complete login with correct credentials at (448, 512) on xpath=//button[contains(@class,'submit')]
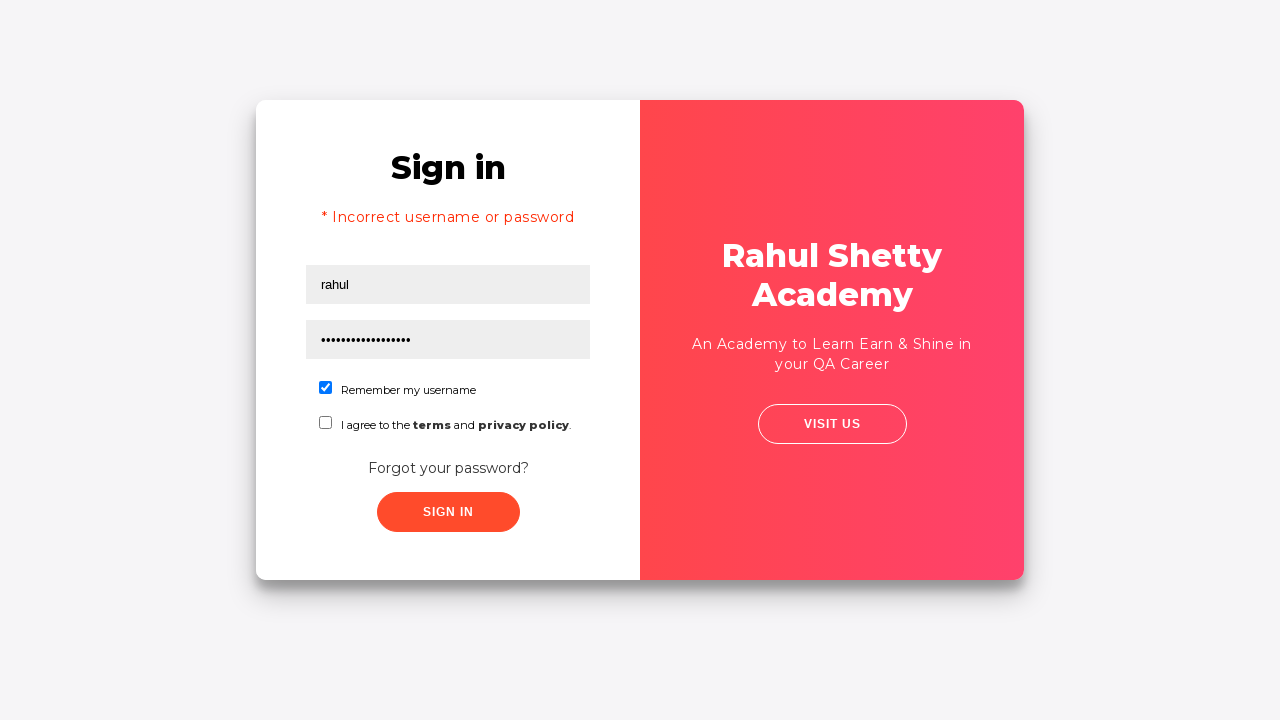

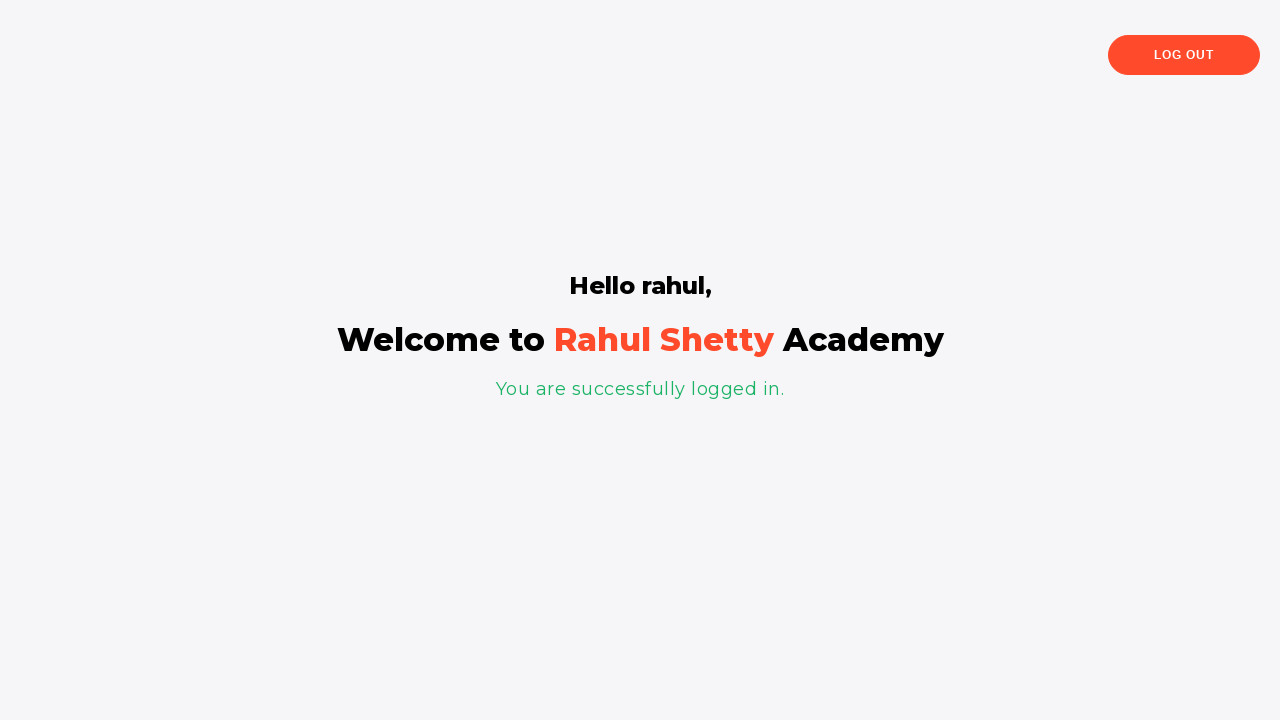